Tests keyboard input by pressing arrow key and verifying the result

Starting URL: https://the-internet.herokuapp.com/key_presses

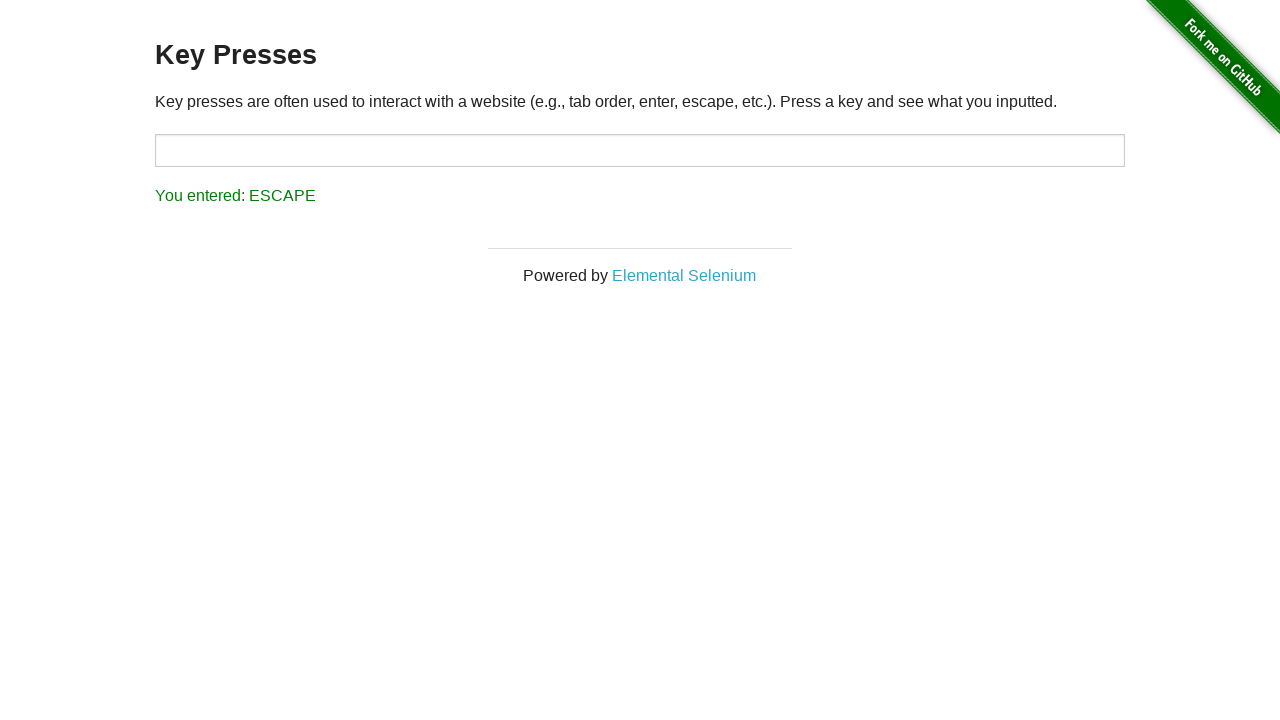

Clicked on the target input field at (640, 150) on #target
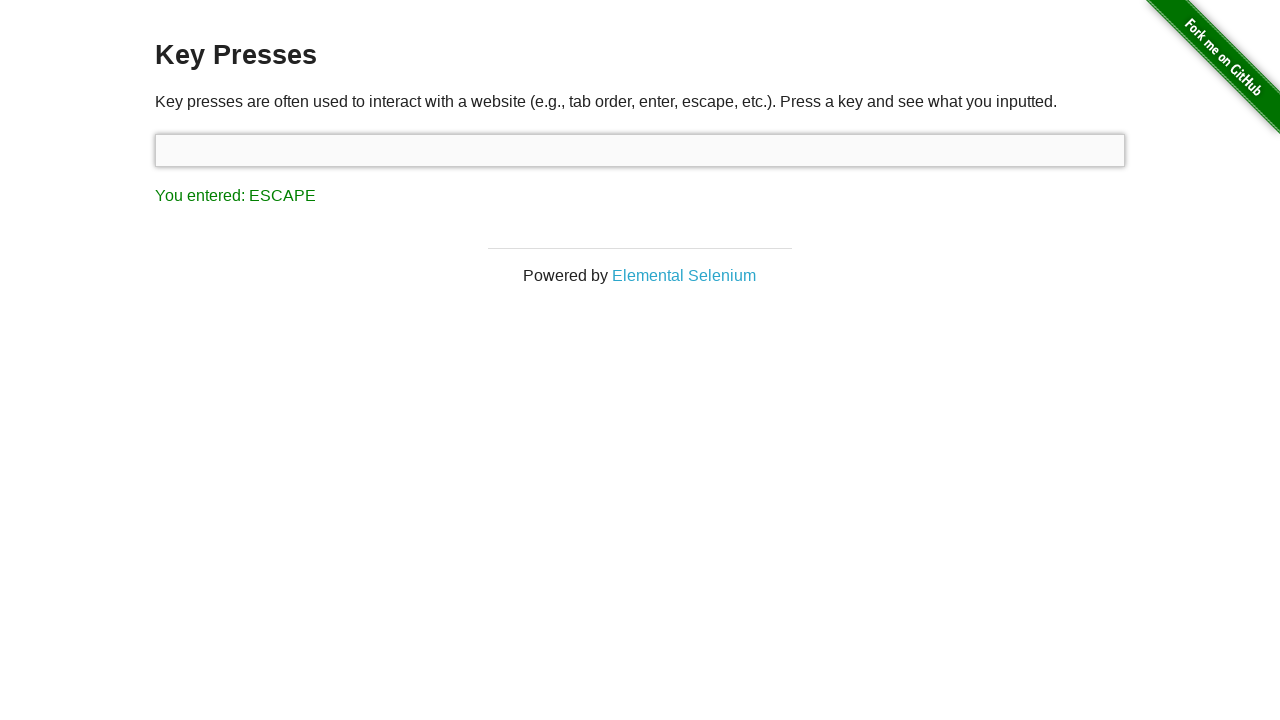

Pressed the right arrow key on #target
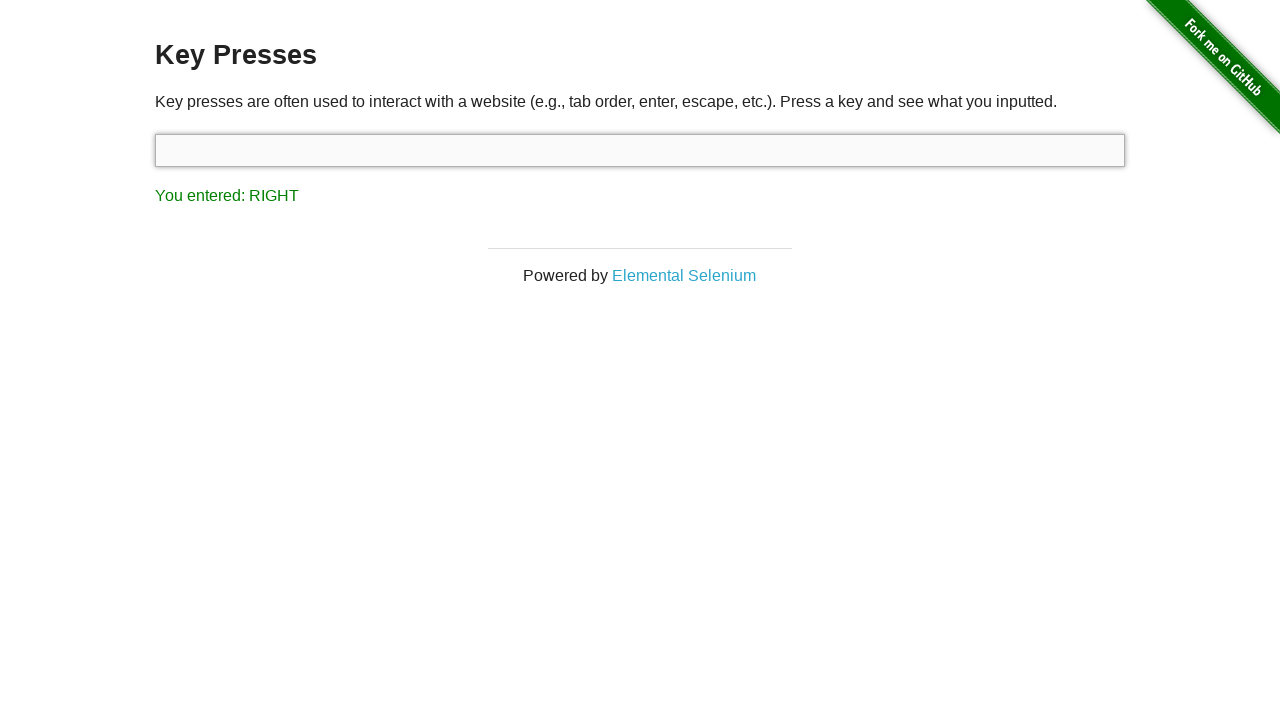

Verified result text displays 'You entered: RIGHT'
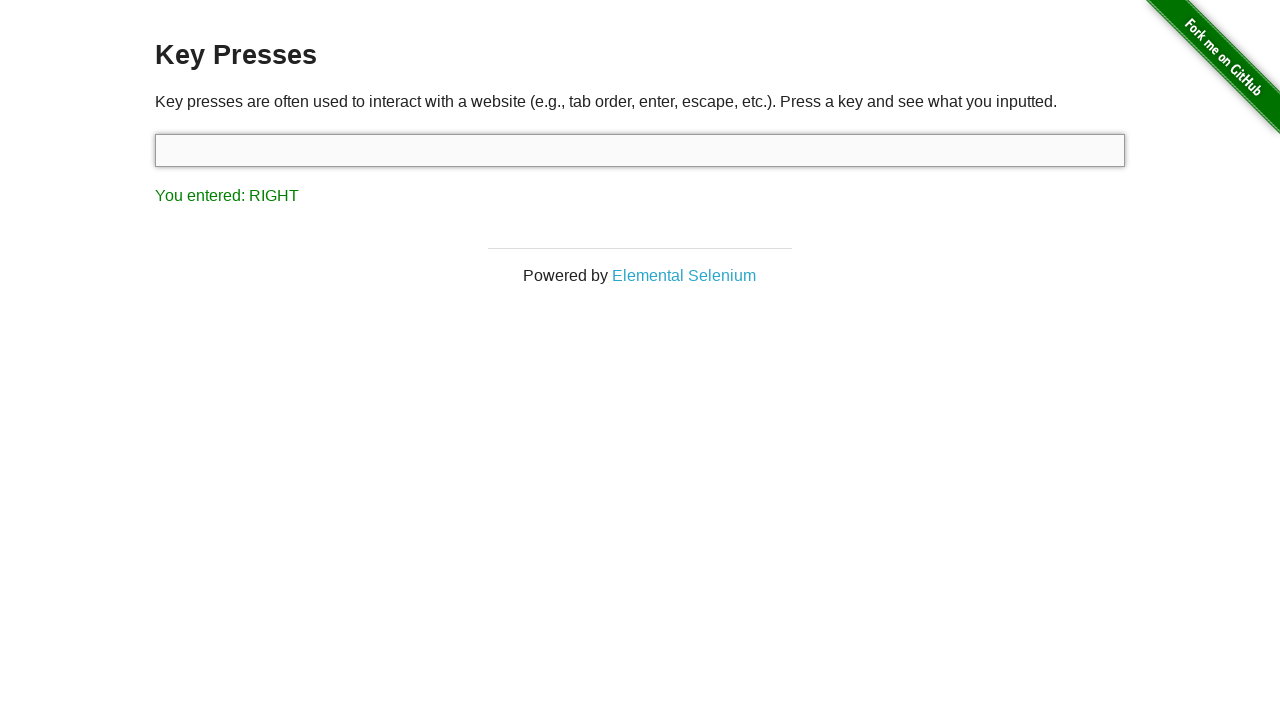

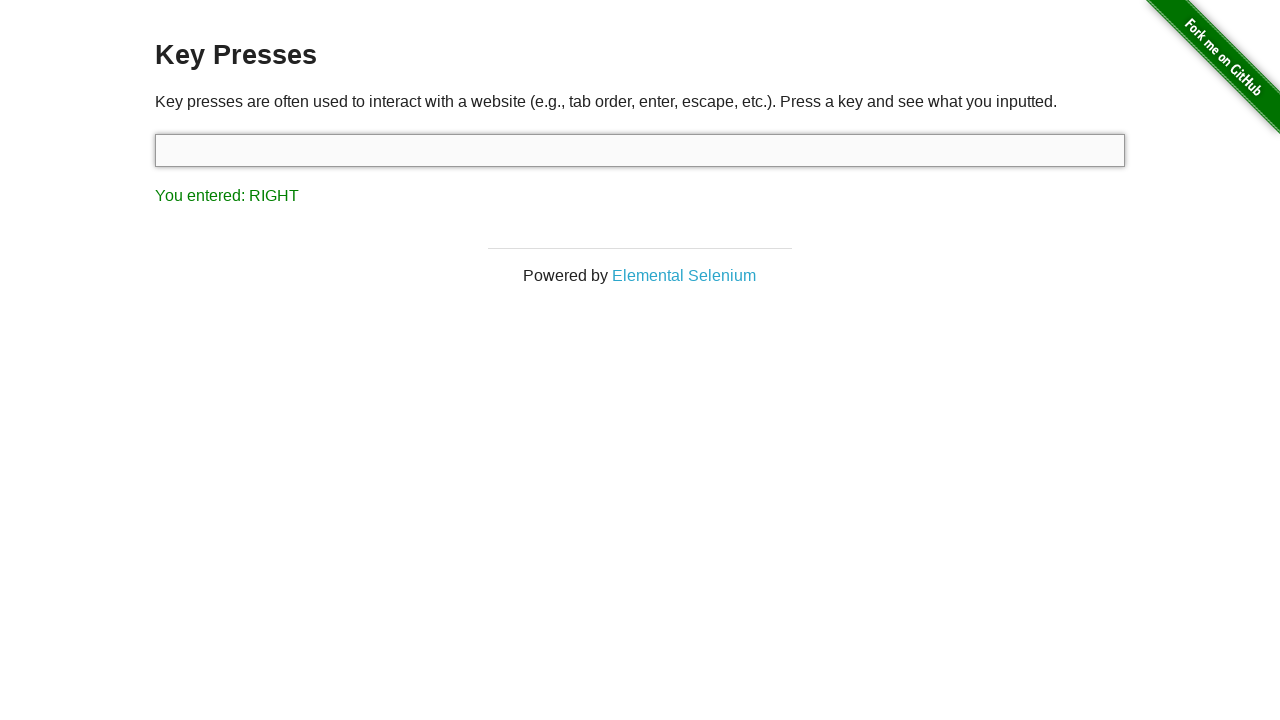